Navigates to Manning website and verifies the page title is "Manning"

Starting URL: https://www.manning.com/

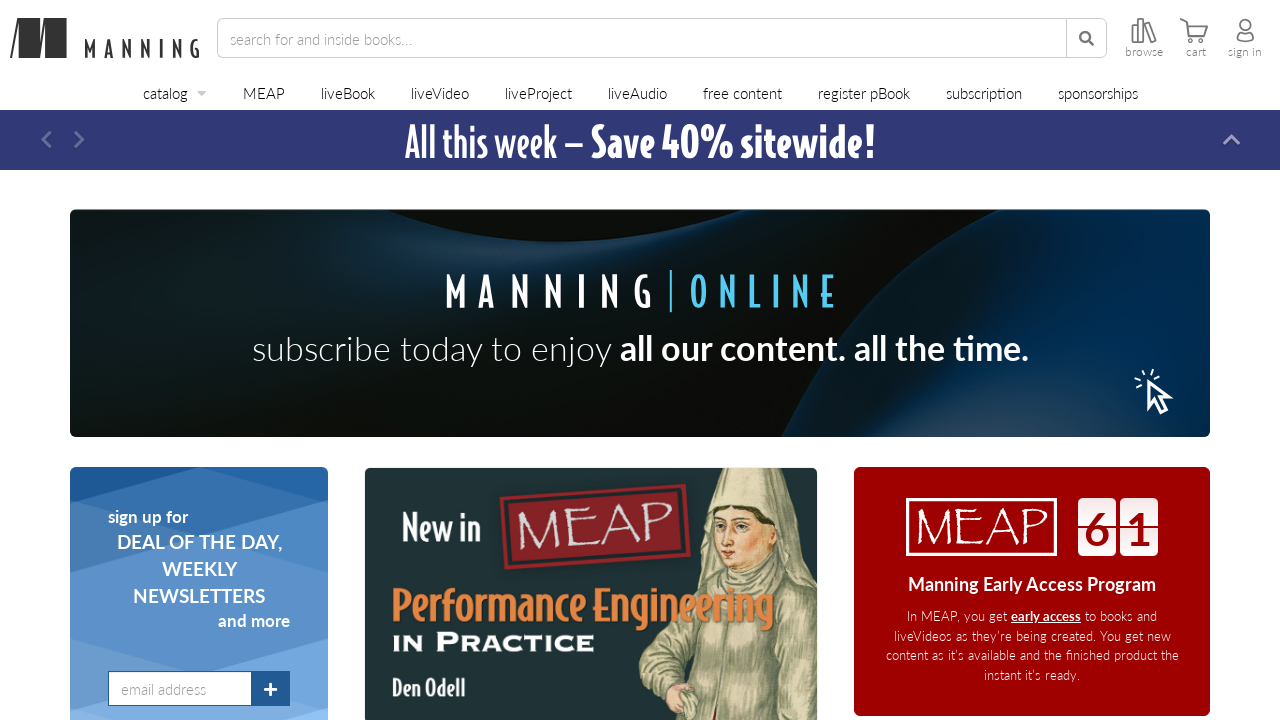

Waited for page DOM content to load
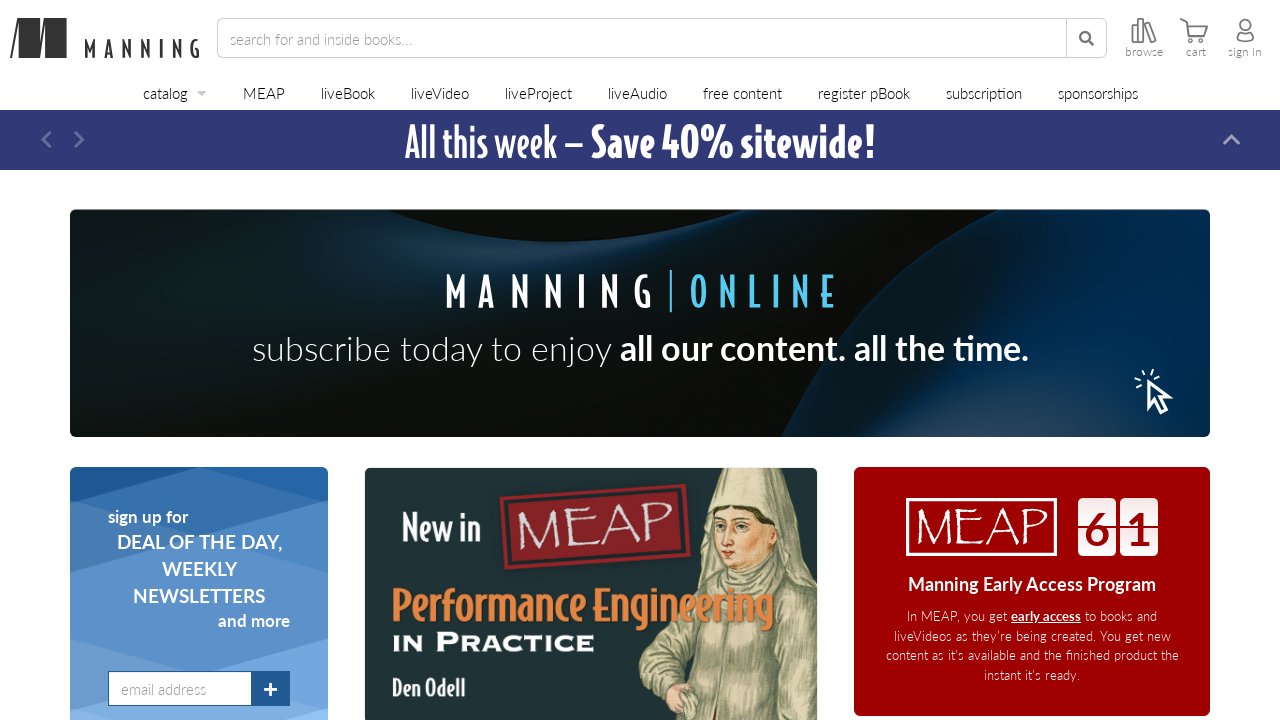

Verified page title is 'Manning'
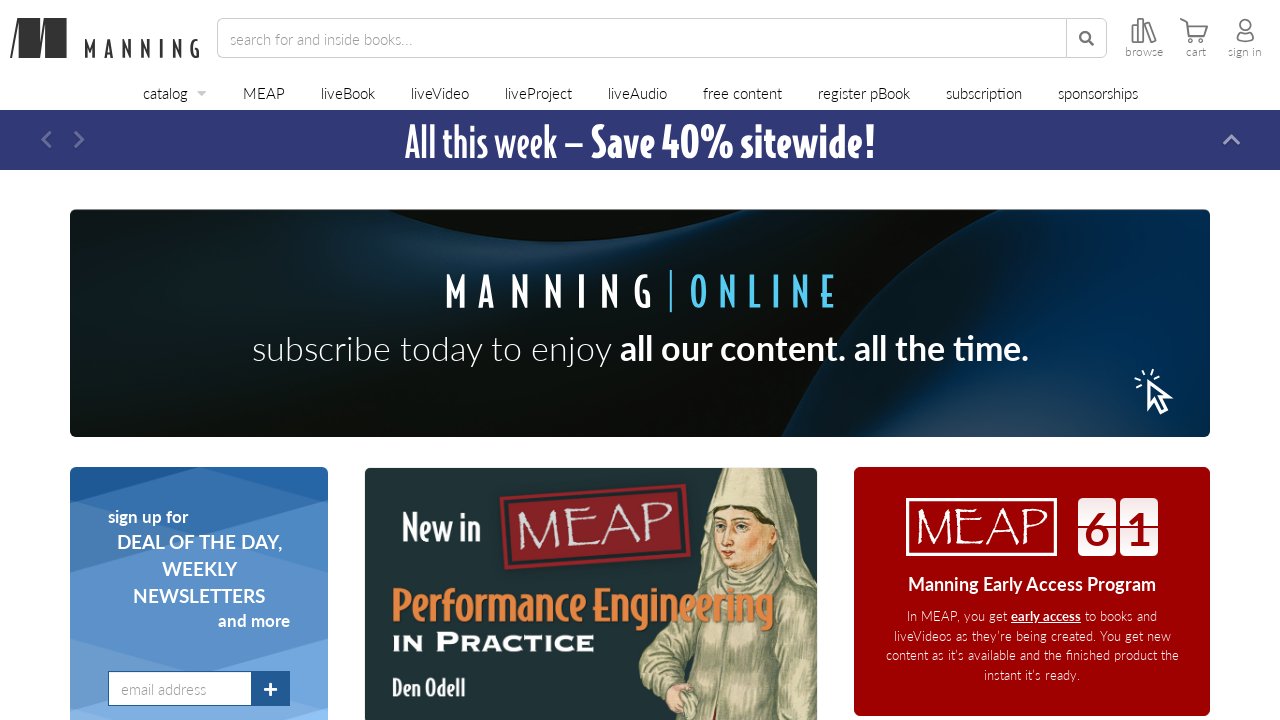

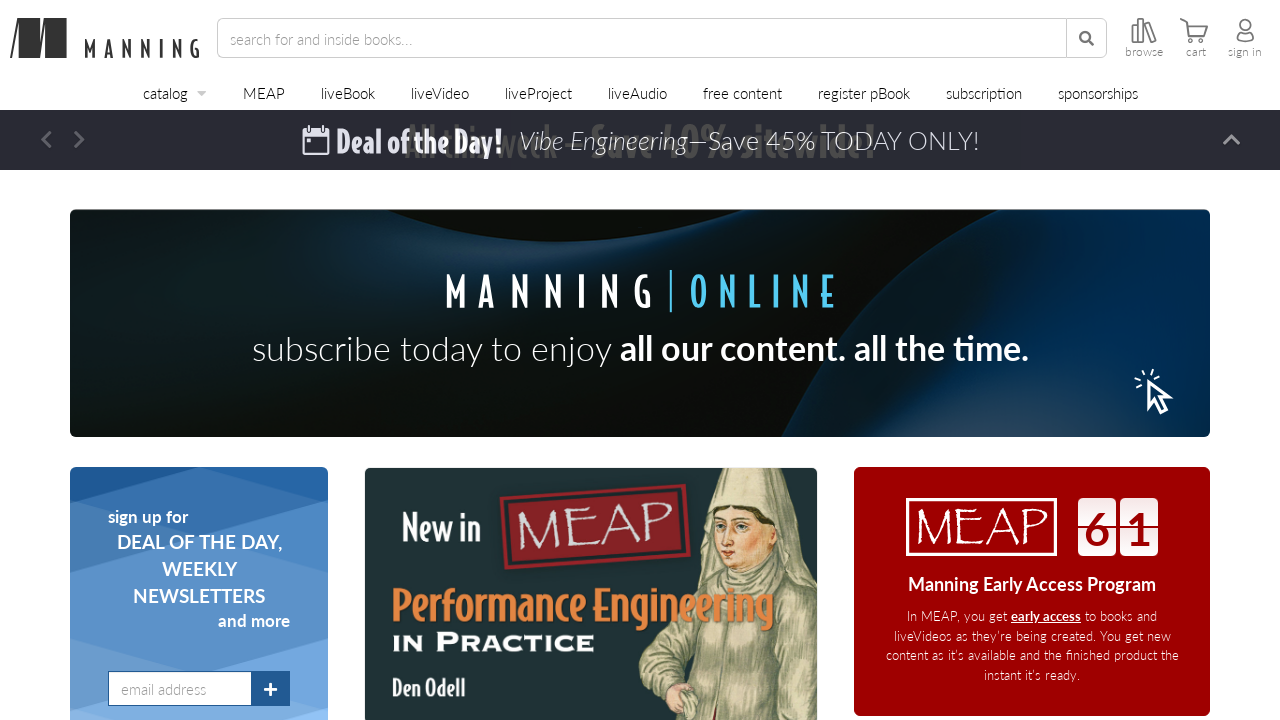